Navigates to a redirect acceptance page and locates a button element on the form

Starting URL: http://suninjuly.github.io/redirect_accept.html

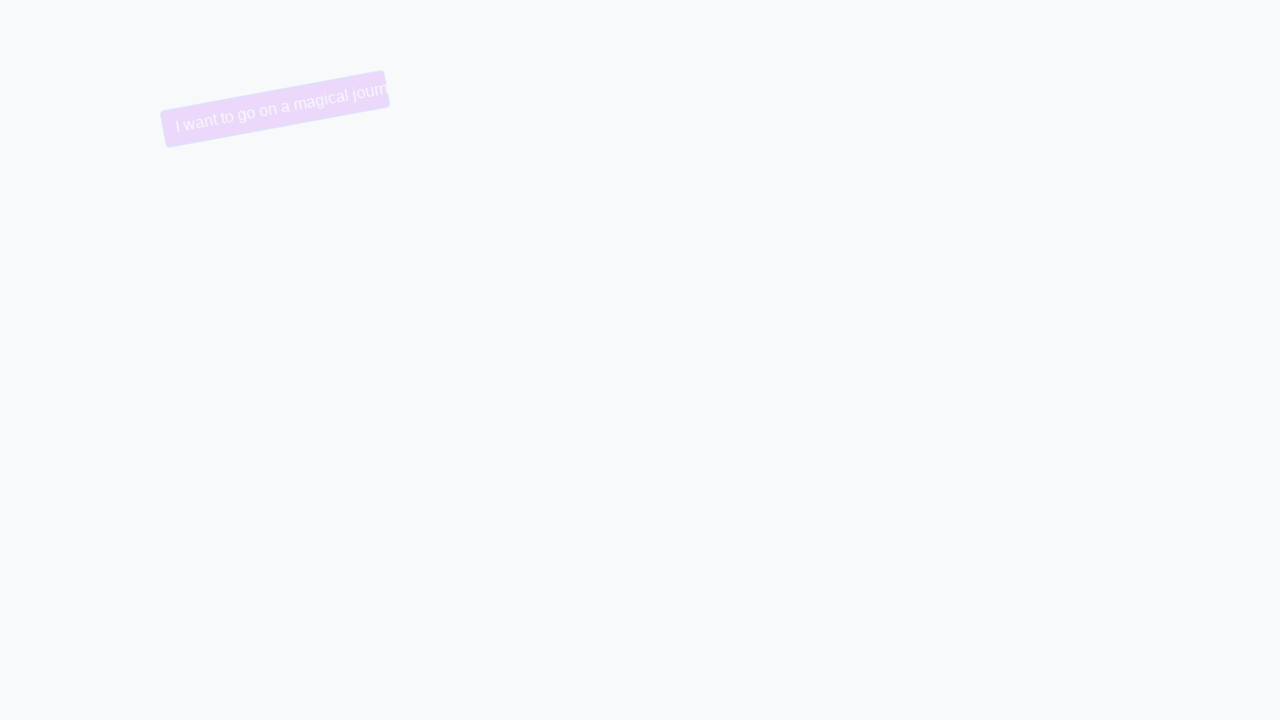

Waited for form button to be present on the page
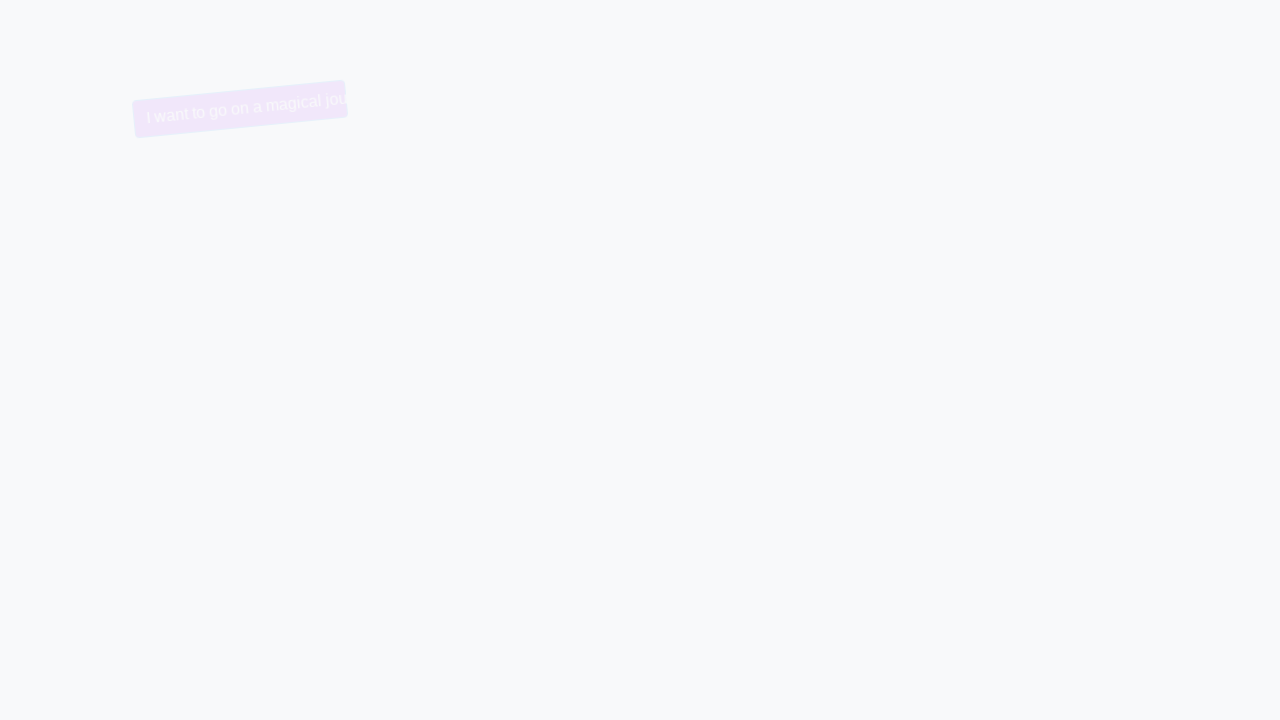

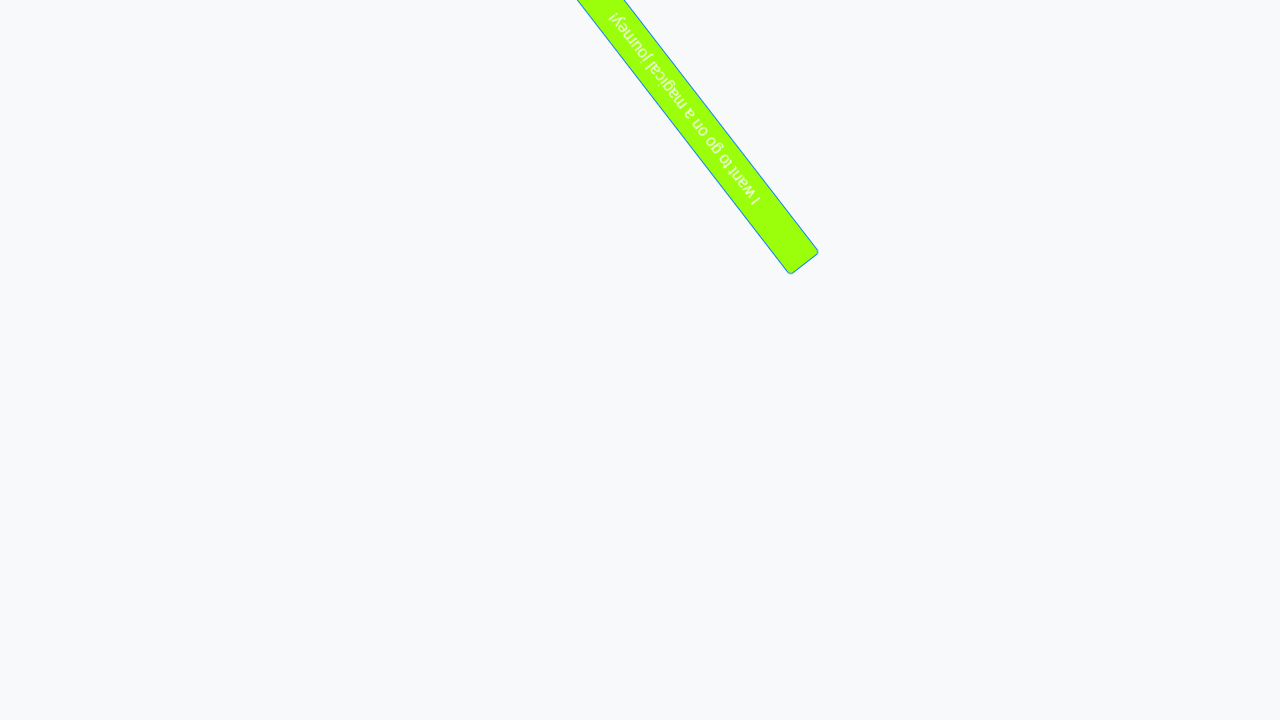